Tests that the currently applied filter is highlighted in the UI

Starting URL: https://demo.playwright.dev/todomvc

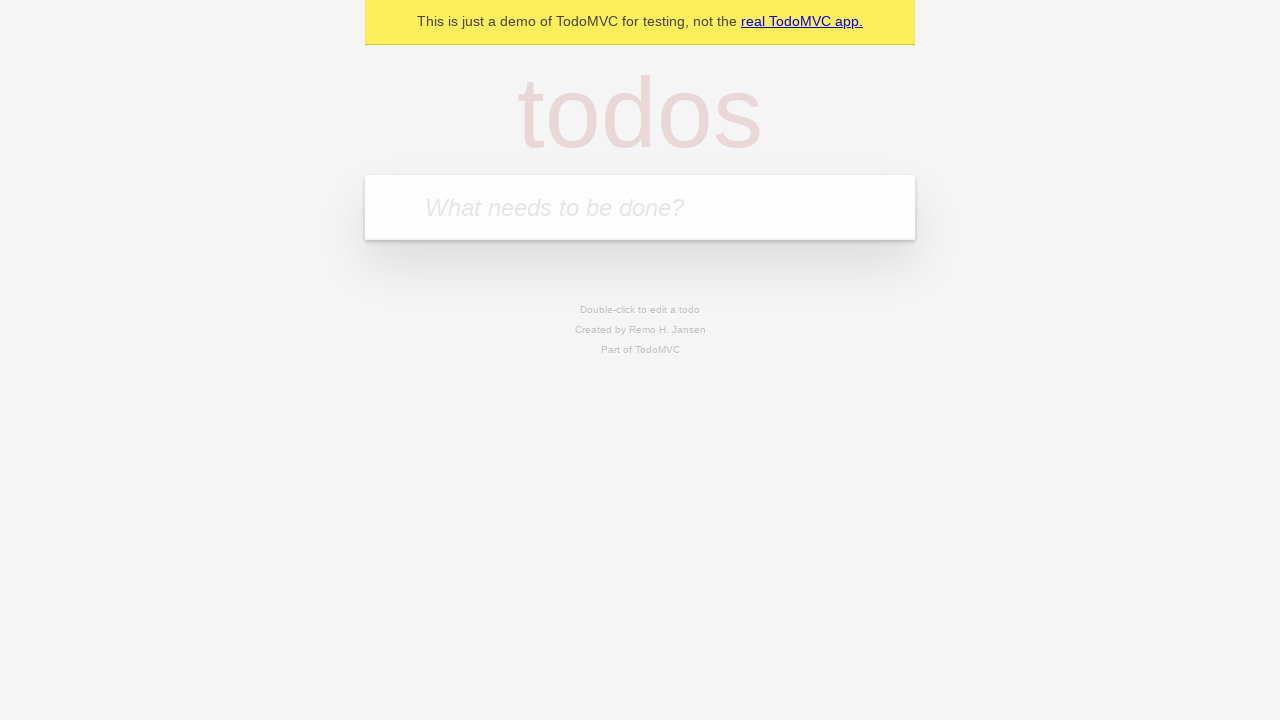

Filled todo input with 'buy some cheese' on internal:attr=[placeholder="What needs to be done?"i]
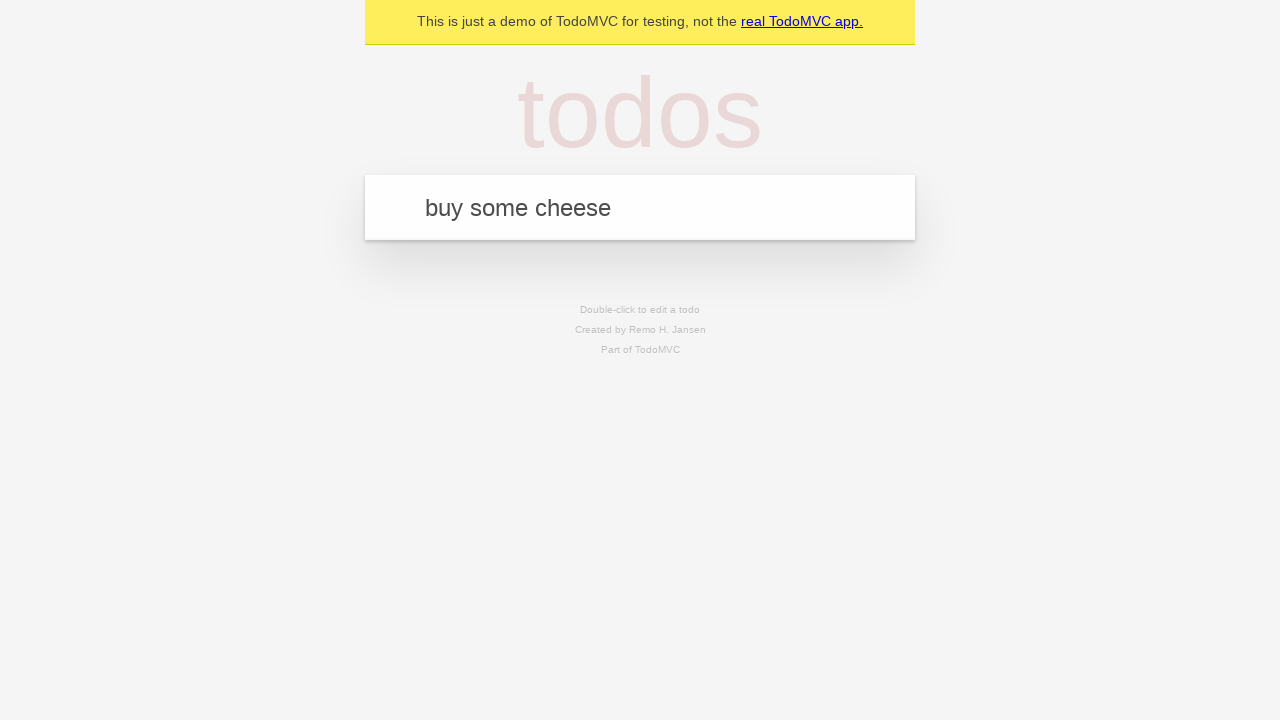

Pressed Enter to create first todo on internal:attr=[placeholder="What needs to be done?"i]
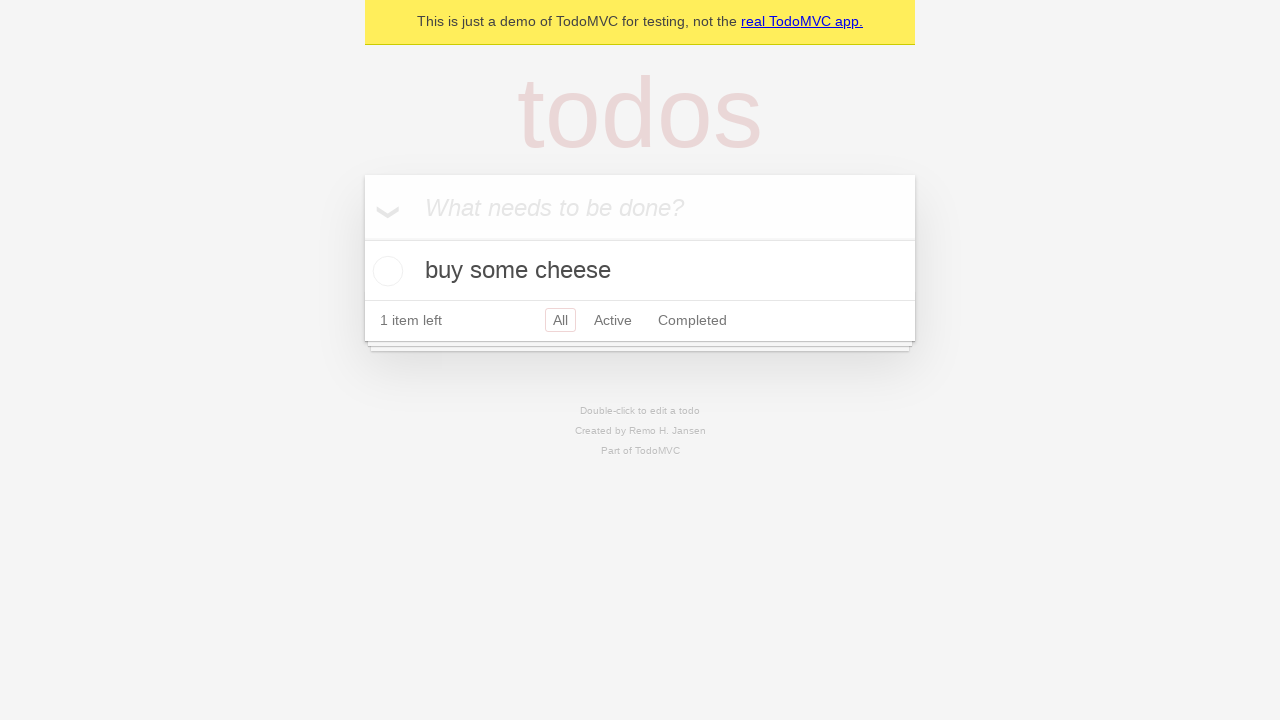

Filled todo input with 'feed the cat' on internal:attr=[placeholder="What needs to be done?"i]
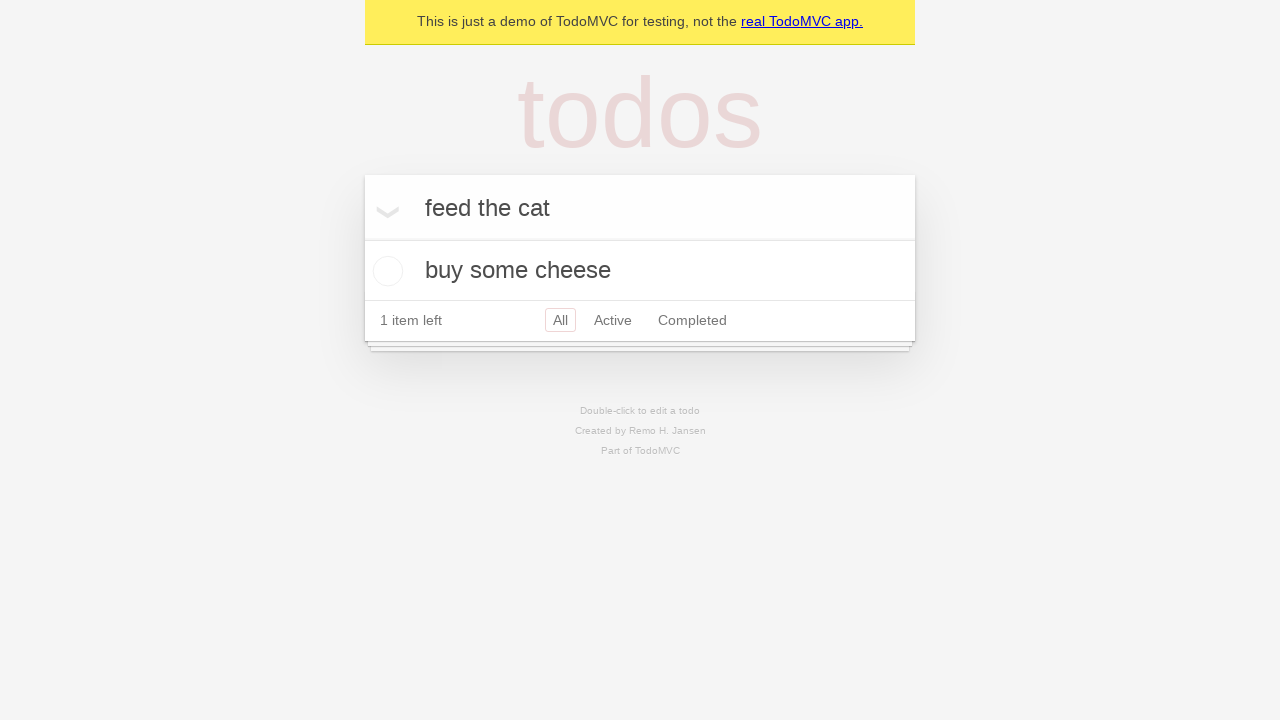

Pressed Enter to create second todo on internal:attr=[placeholder="What needs to be done?"i]
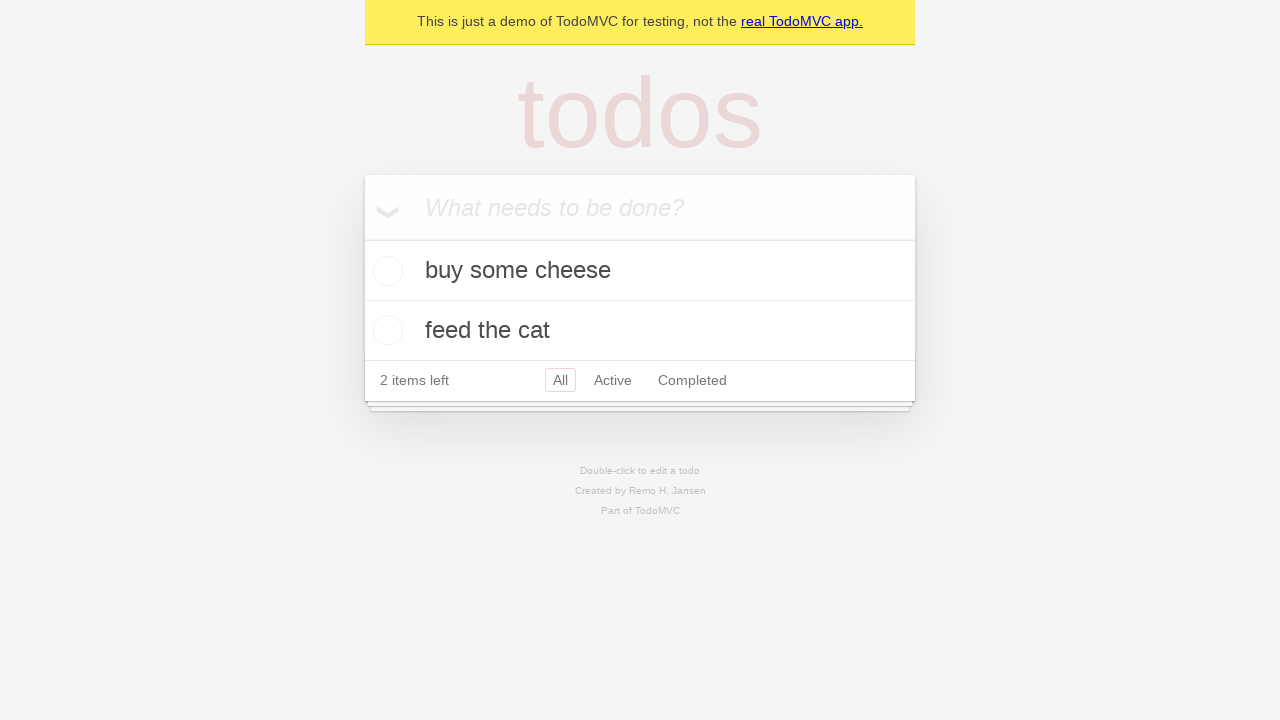

Filled todo input with 'book a doctors appointment' on internal:attr=[placeholder="What needs to be done?"i]
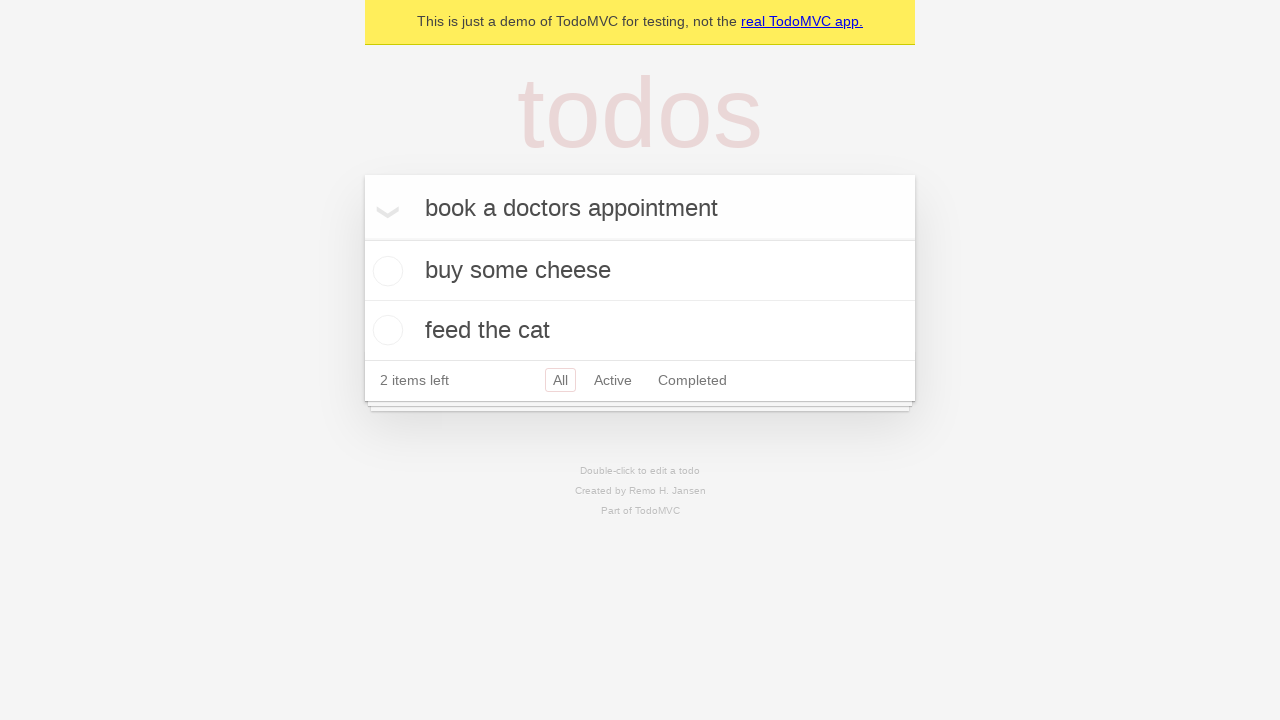

Pressed Enter to create third todo on internal:attr=[placeholder="What needs to be done?"i]
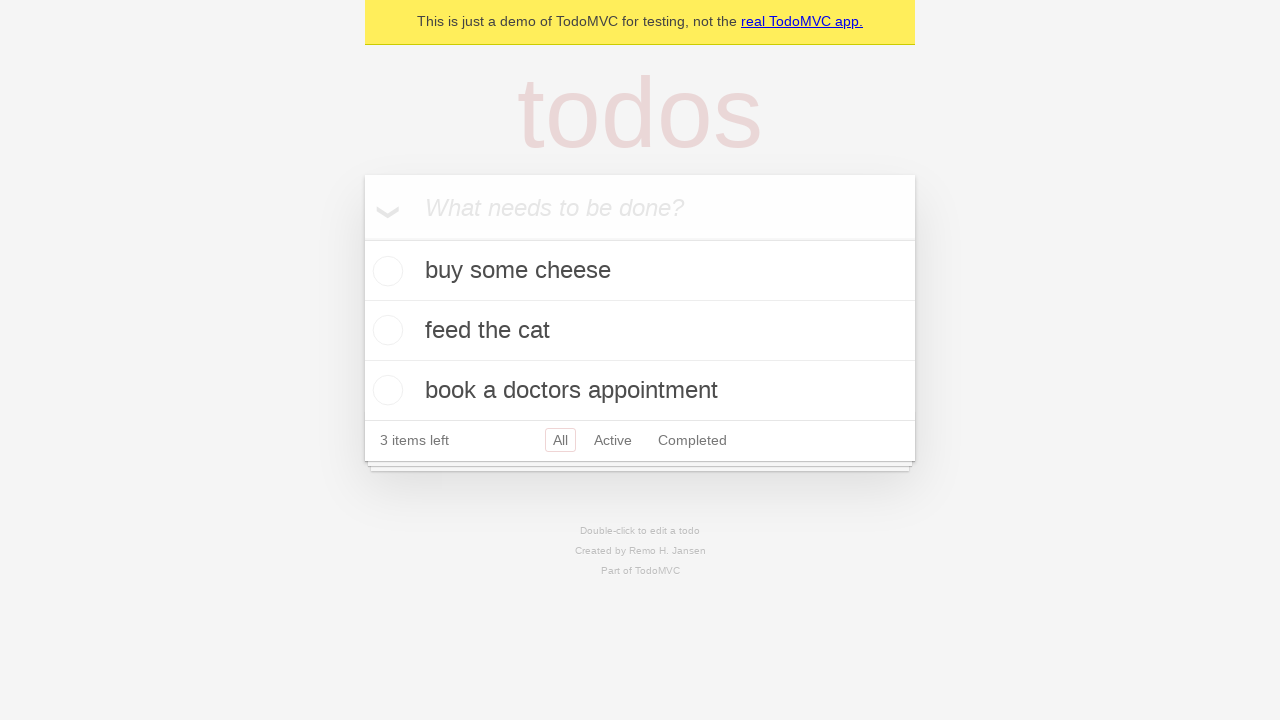

Waited for todos to be saved in localStorage
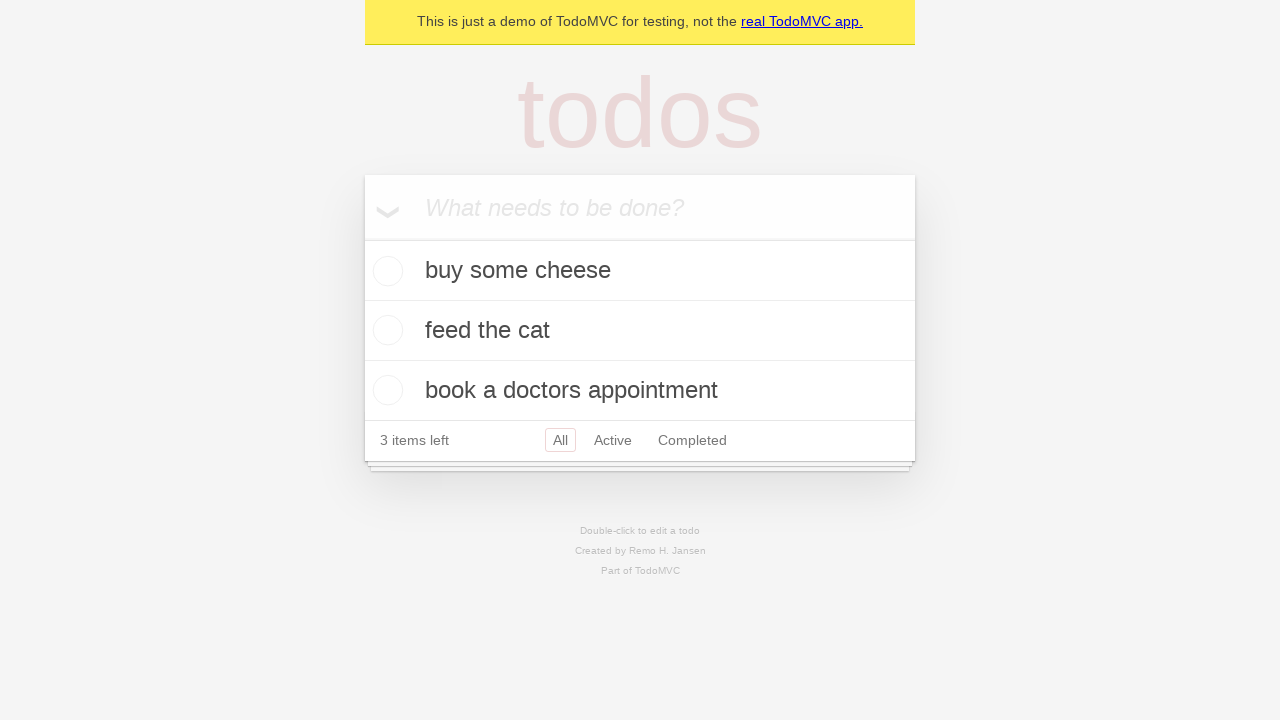

Clicked Active filter link at (613, 440) on internal:role=link[name="Active"i]
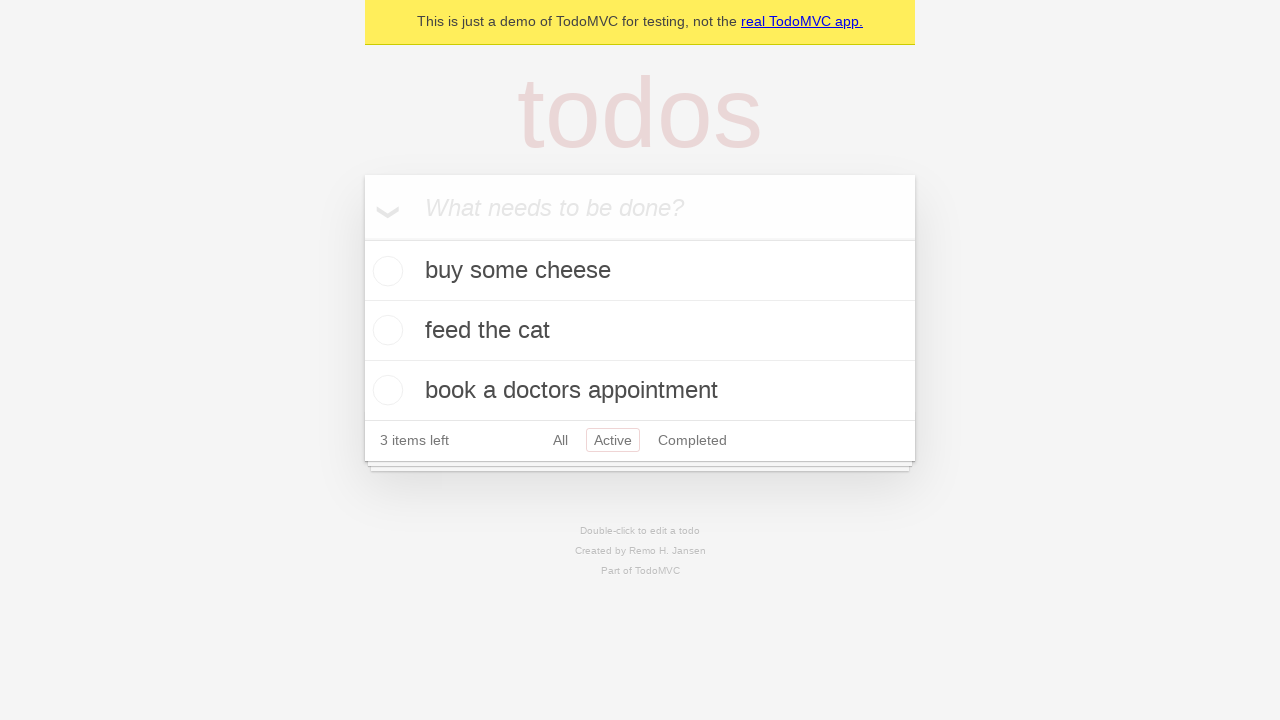

Clicked Completed filter link to verify it highlights as the currently applied filter at (692, 440) on internal:role=link[name="Completed"i]
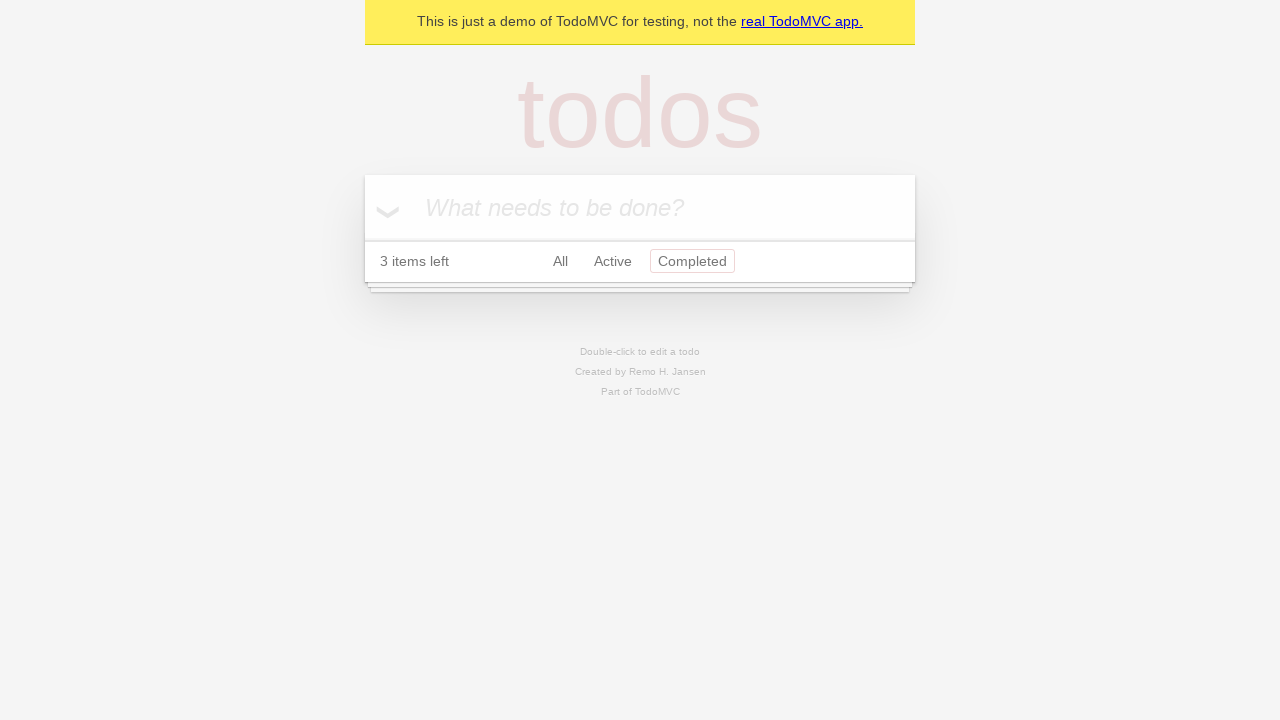

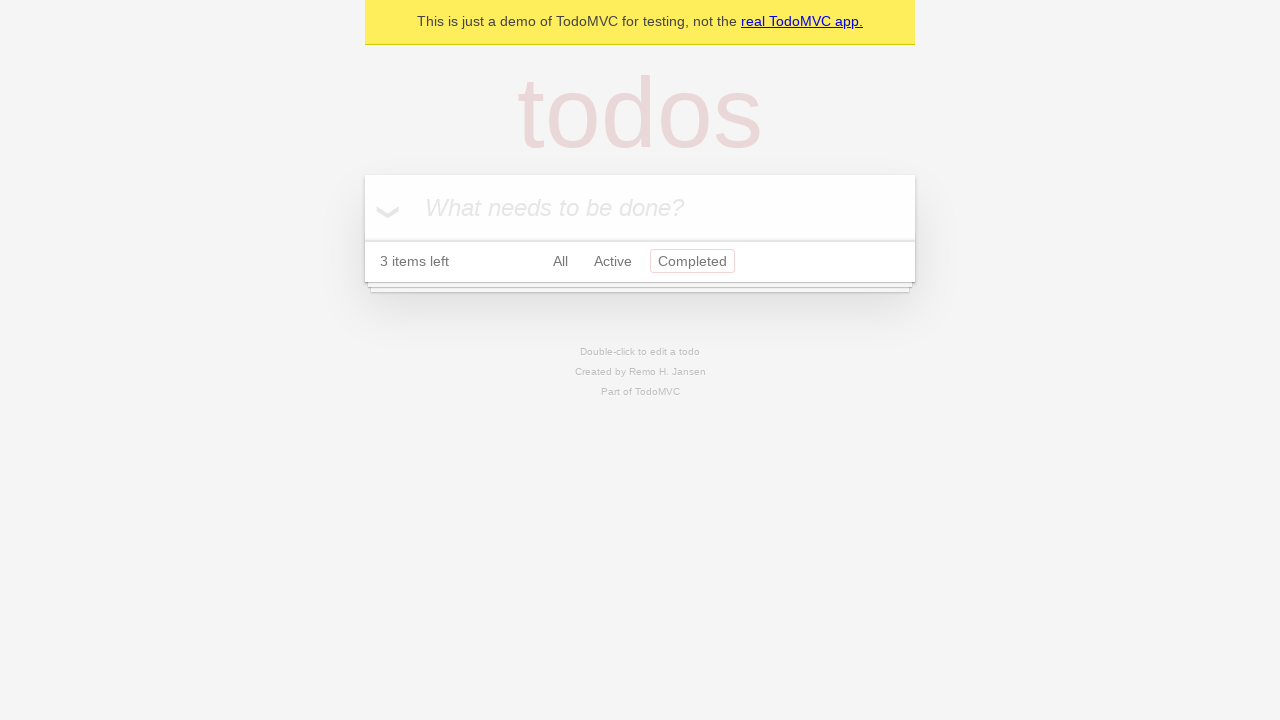